Tests keyboard actions on a text comparison tool by entering text in the first field, selecting all, copying, tabbing to the second field, and pasting the content

Starting URL: https://text-compare.com/

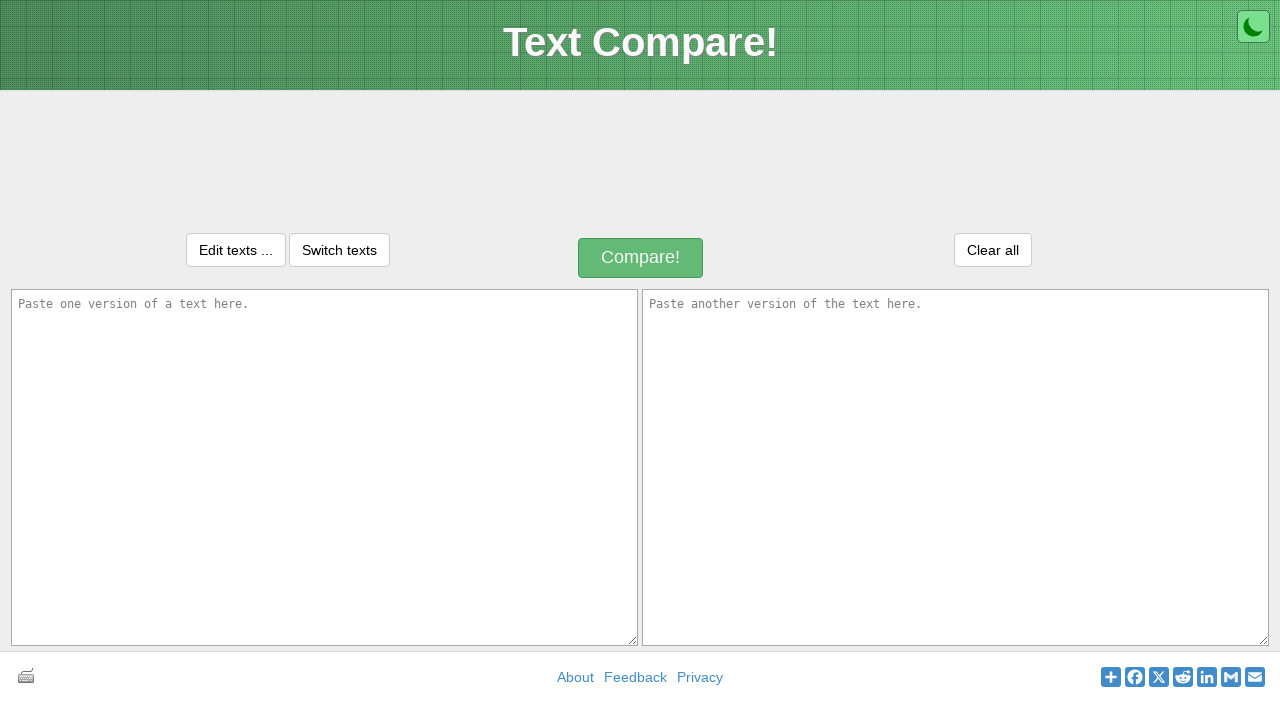

Filled first textarea with 'Welcome' on textarea#inputText1
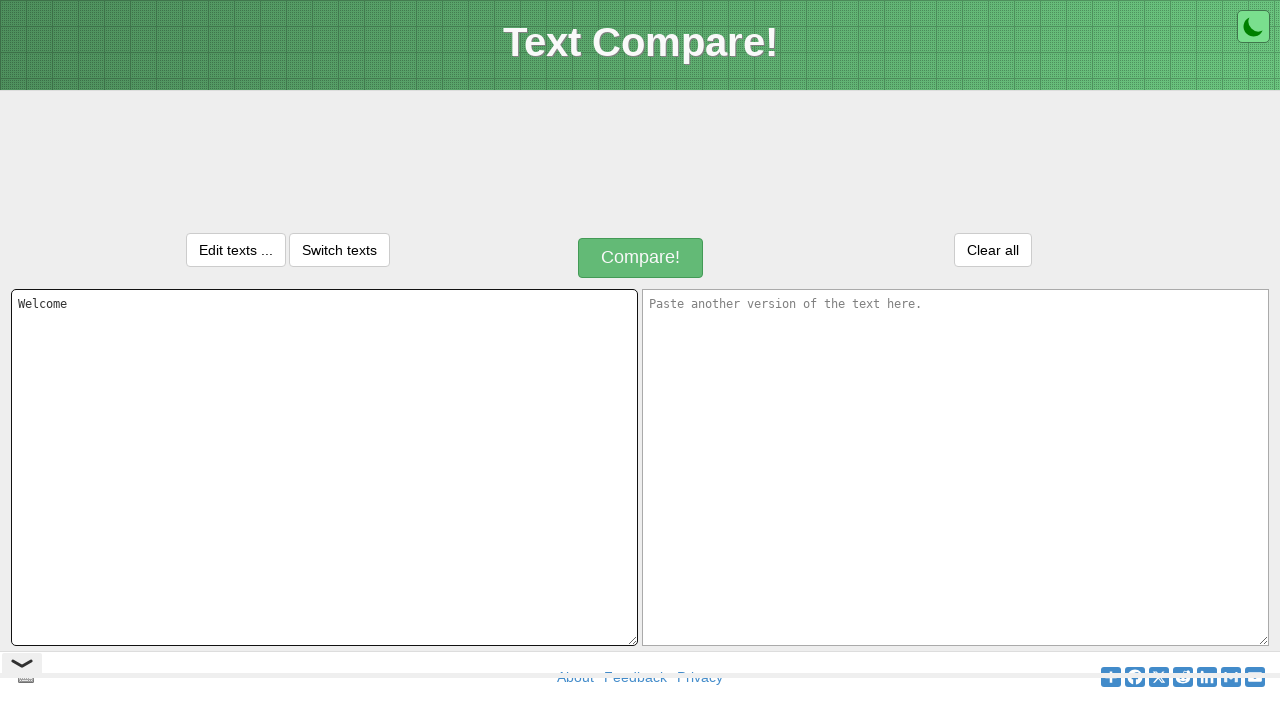

Selected all text in first textarea
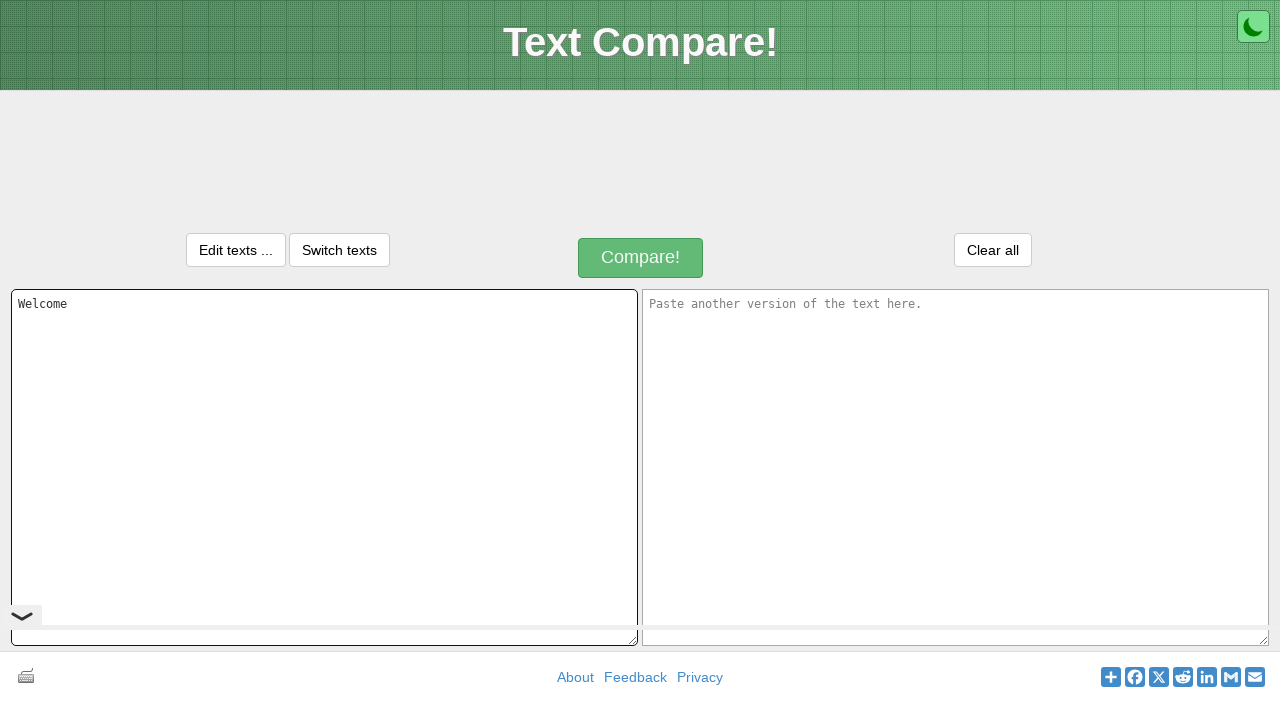

Copied text to clipboard
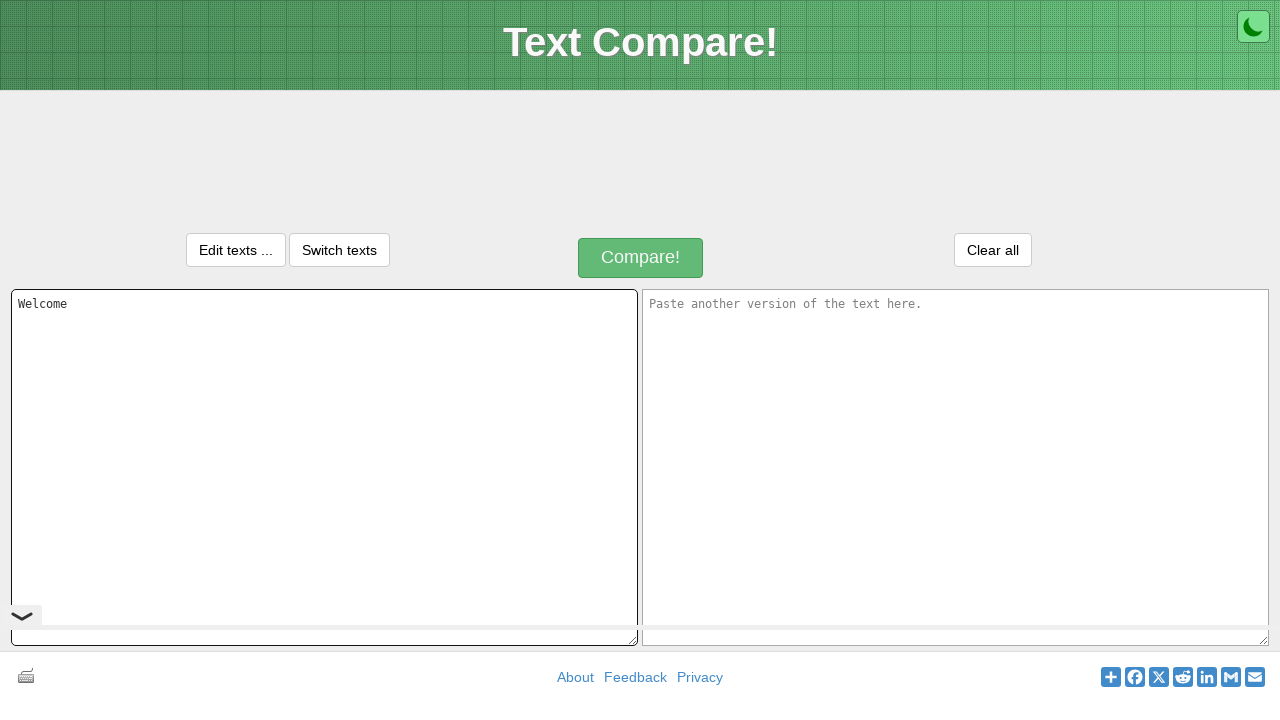

Tabbed to second textarea
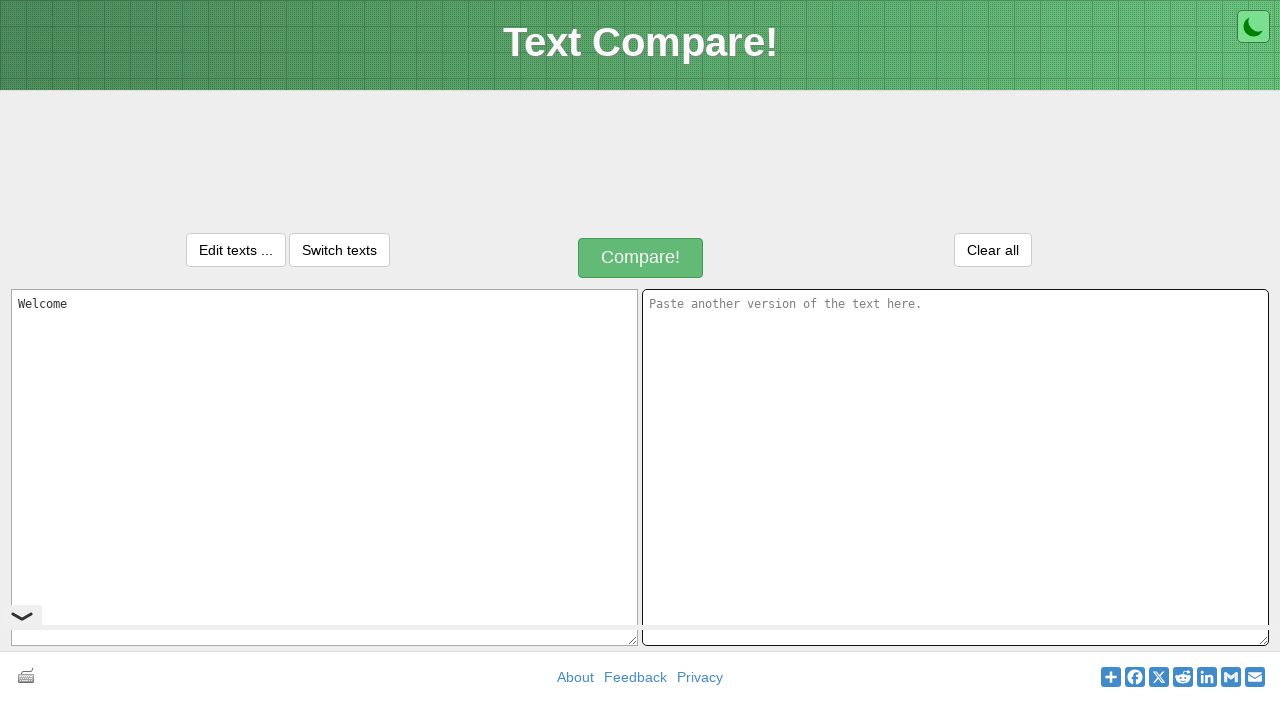

Pasted text into second textarea
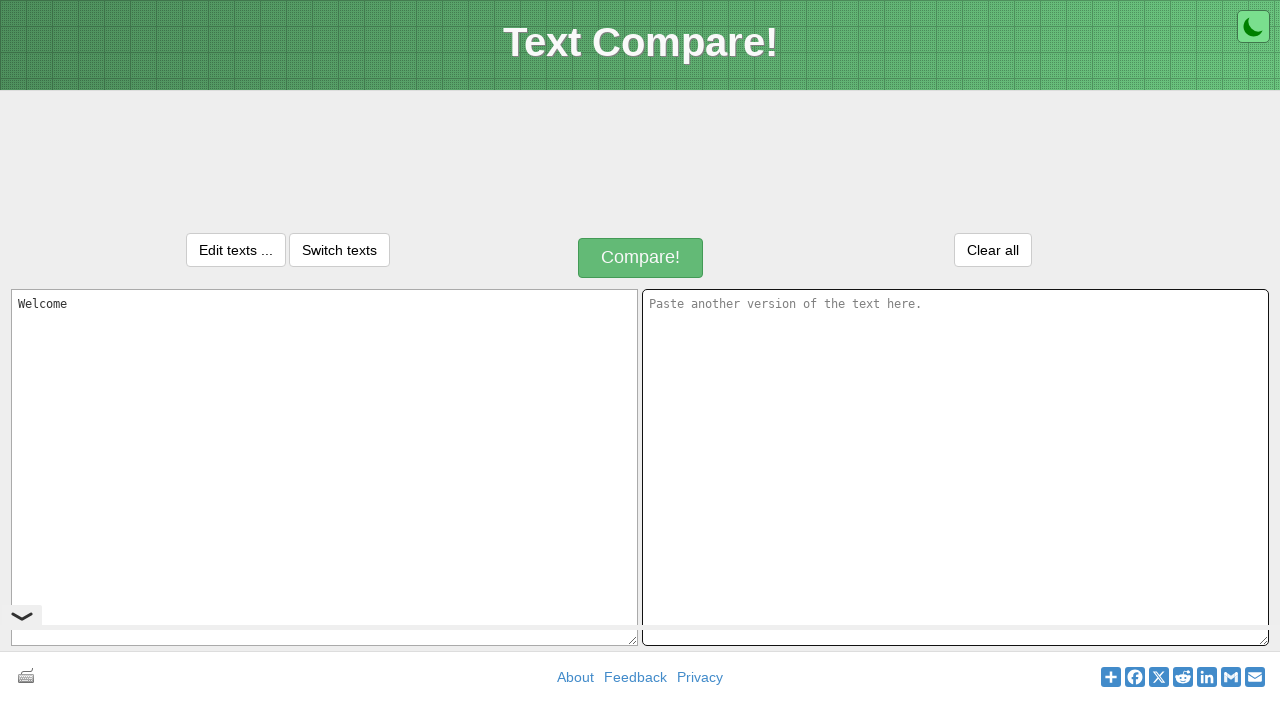

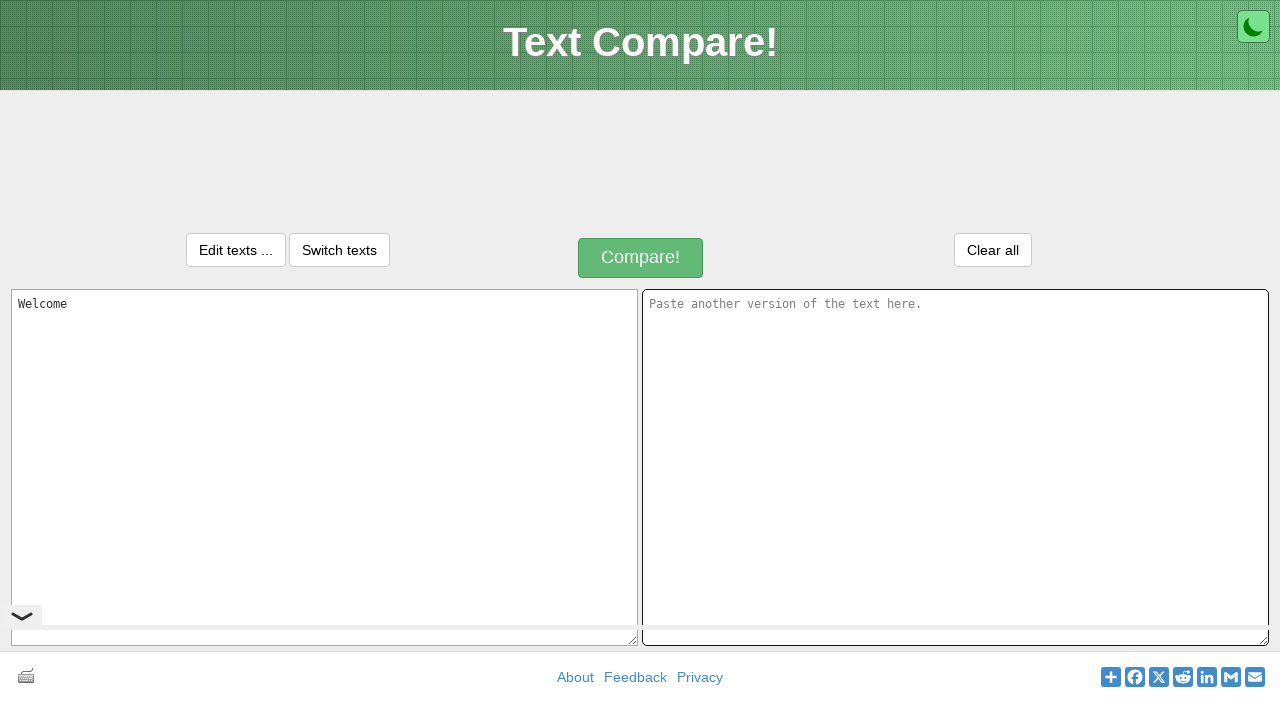